Opens the SpiceJet airline homepage and verifies the page loads successfully

Starting URL: https://www.spicejet.com/

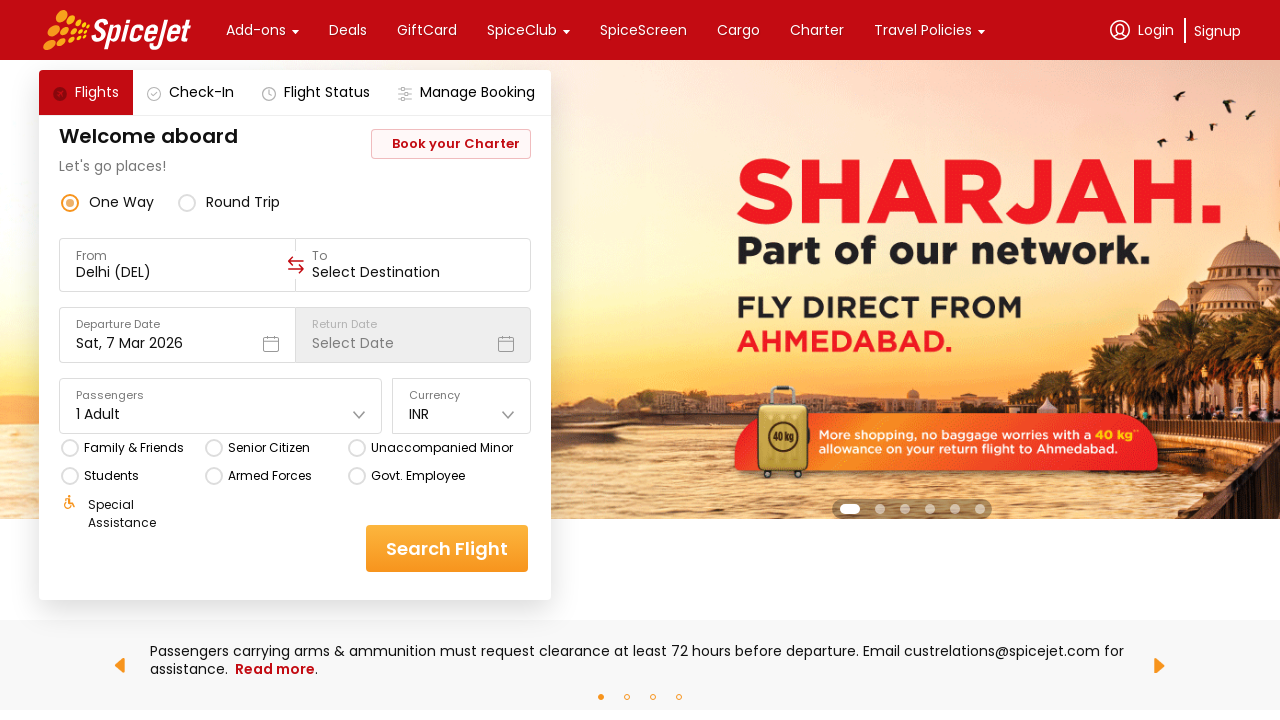

Page DOM content loaded
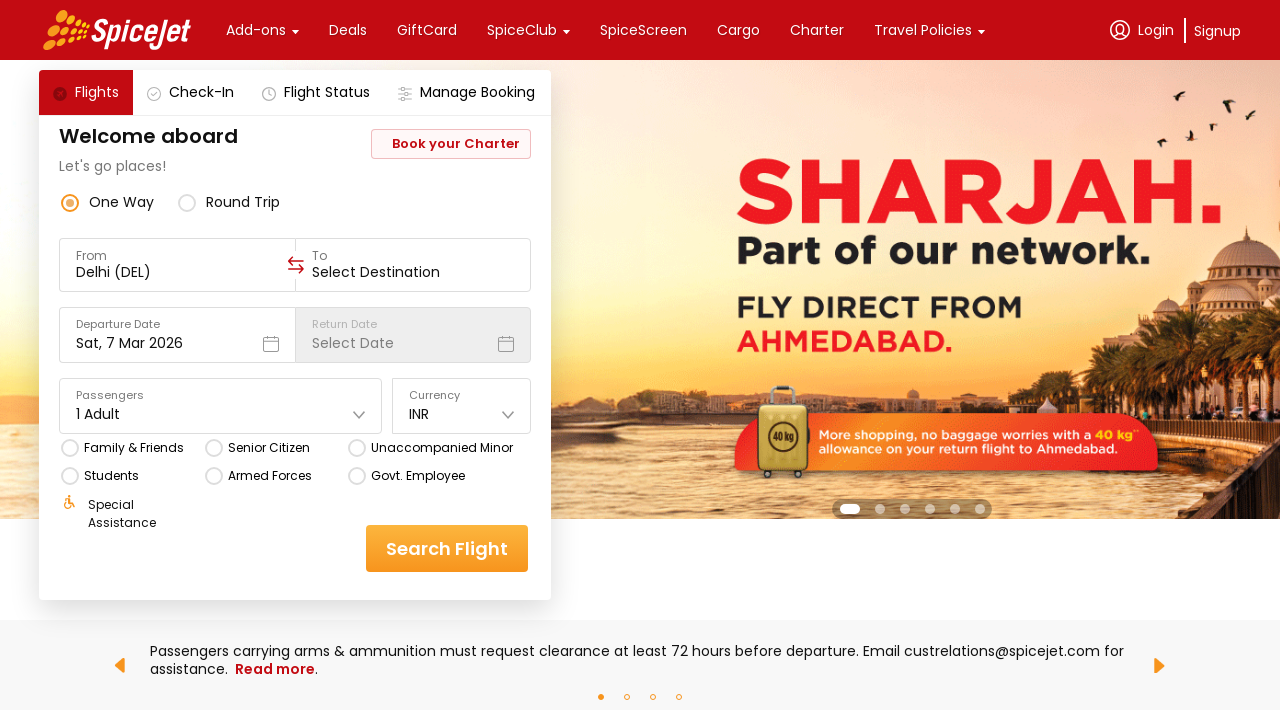

Body element found - SpiceJet homepage loaded successfully
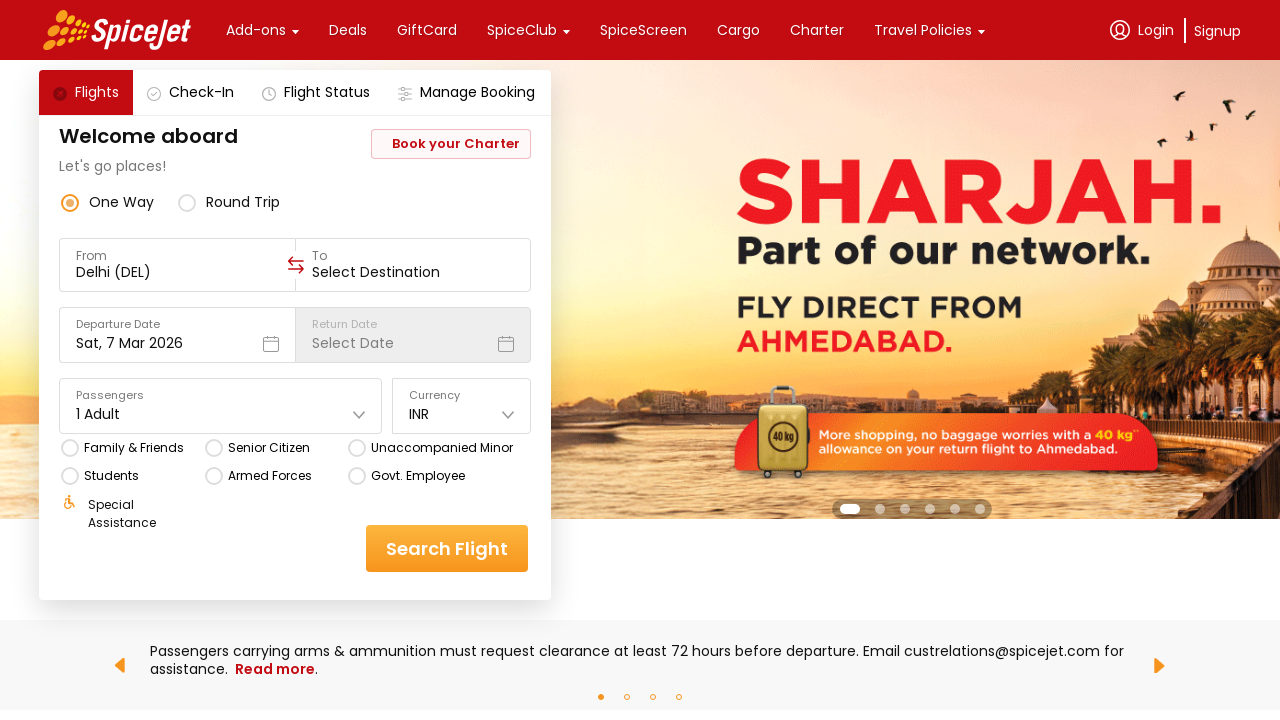

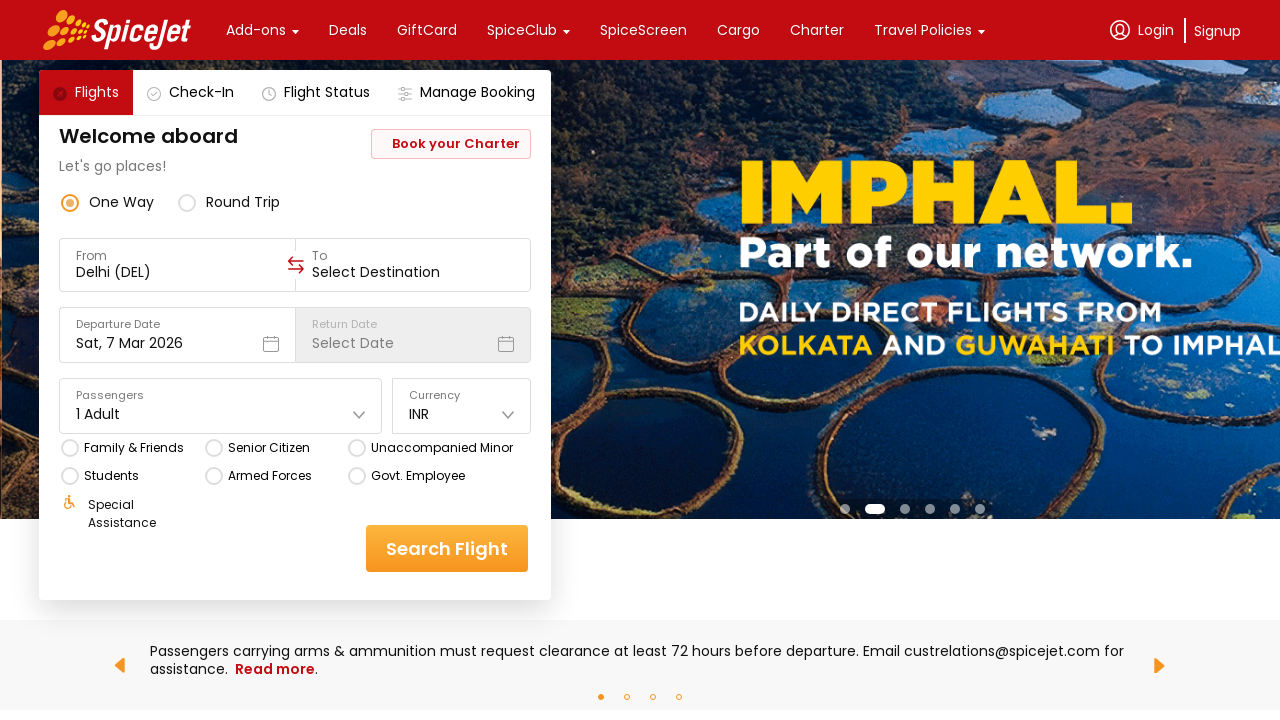